Tests that clicking outside during edit mode cancels the modification

Starting URL: https://todomvc.com/examples/react/dist/

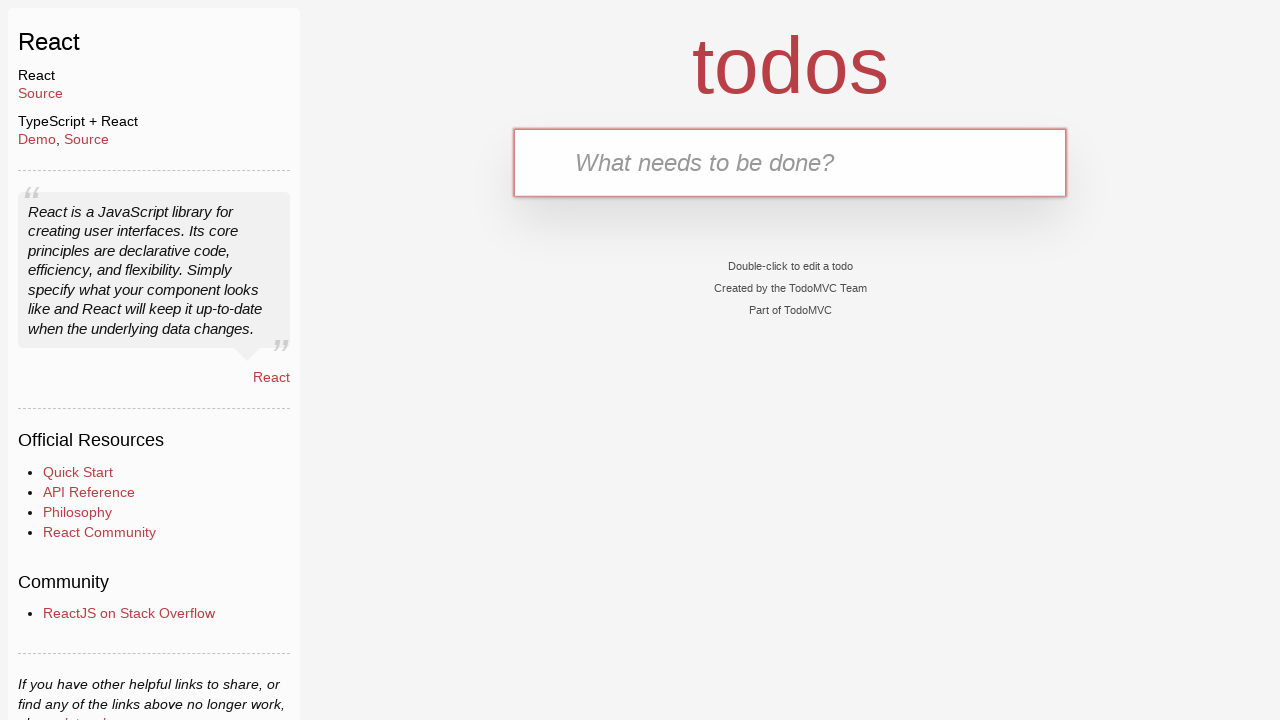

Filled new todo input with 'test' on input.new-todo
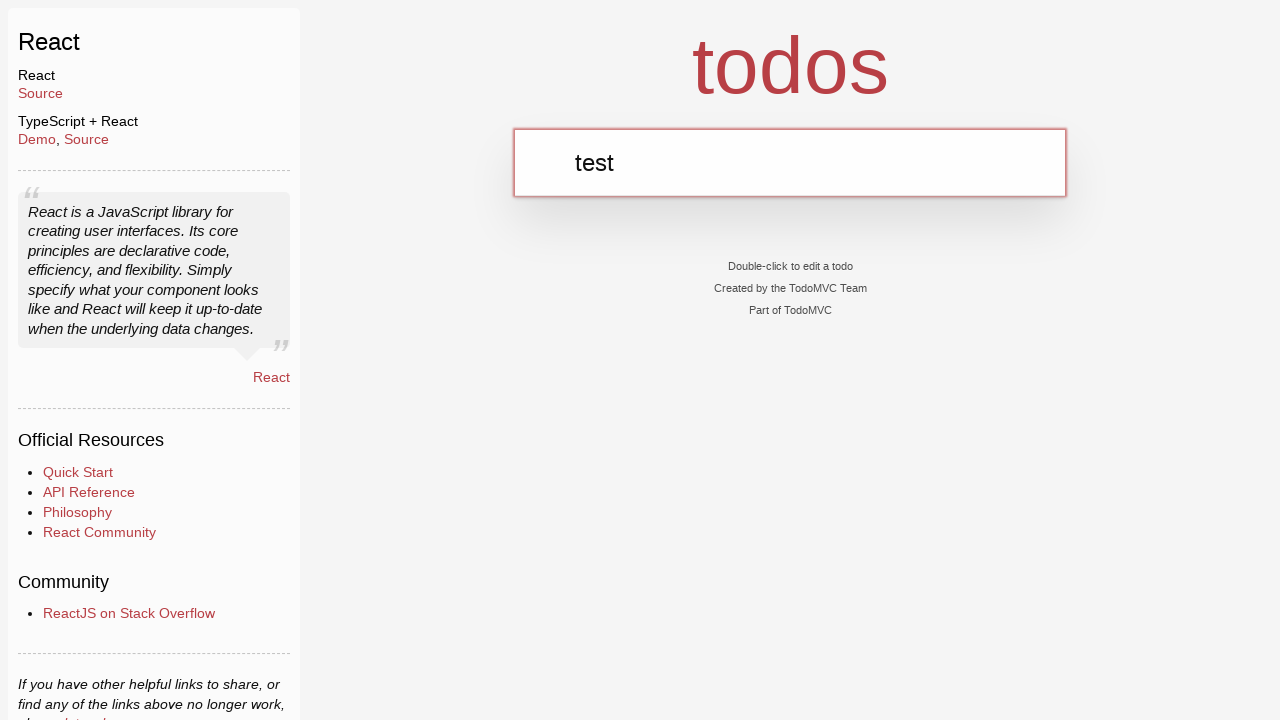

Pressed Enter to add todo item
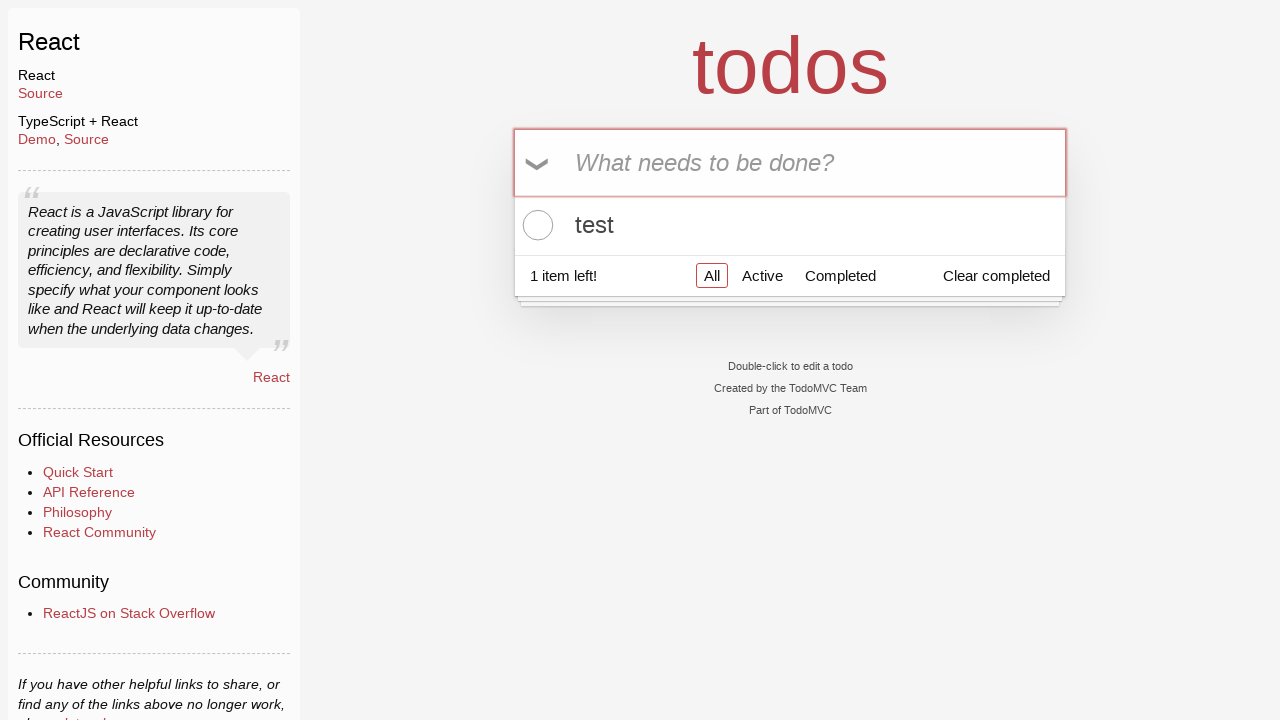

Todo item appeared in the list
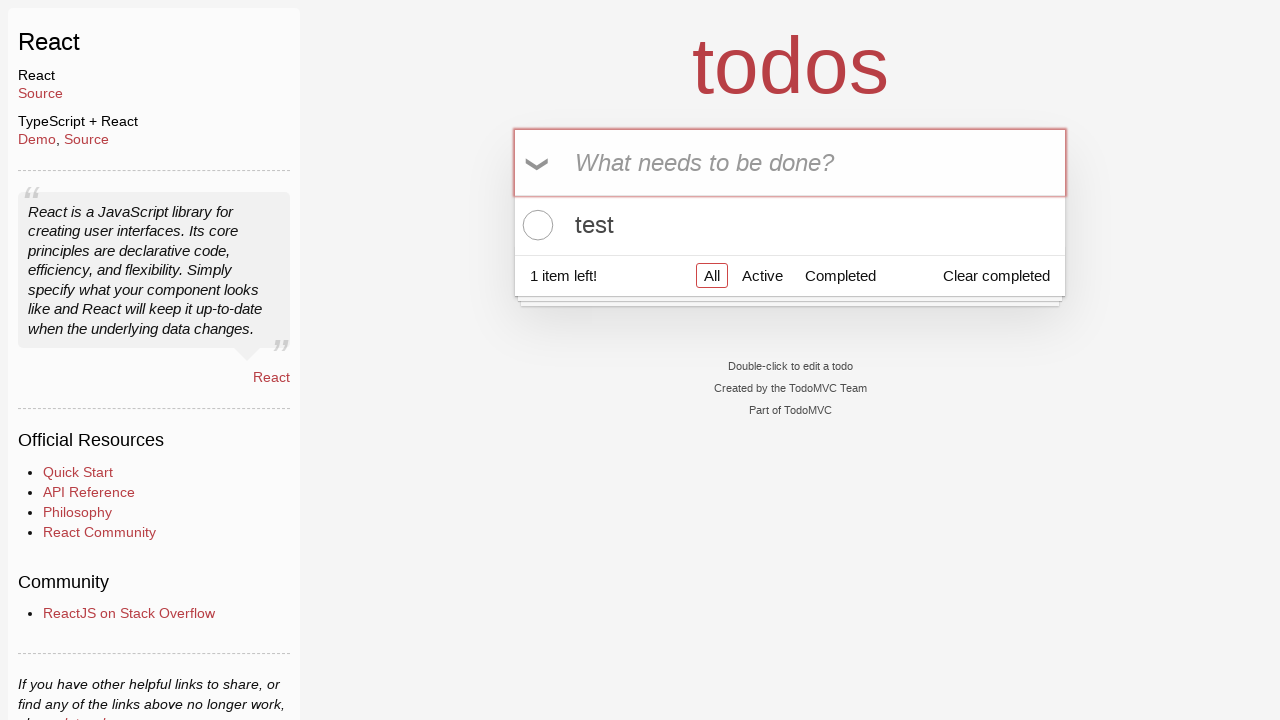

Double-clicked todo item to enter edit mode at (790, 225) on ul.todo-list li div label
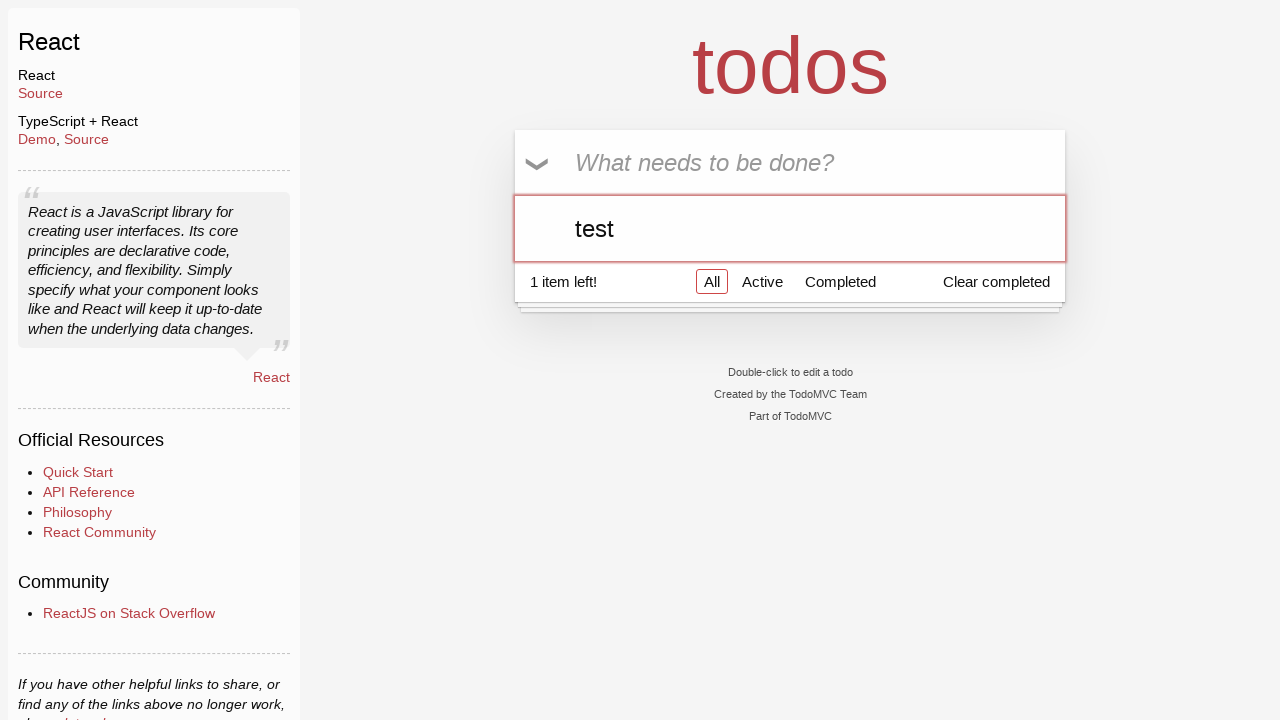

Typed '1' in the edit input field without submitting on ul.todo-list li div.view div.input-container input
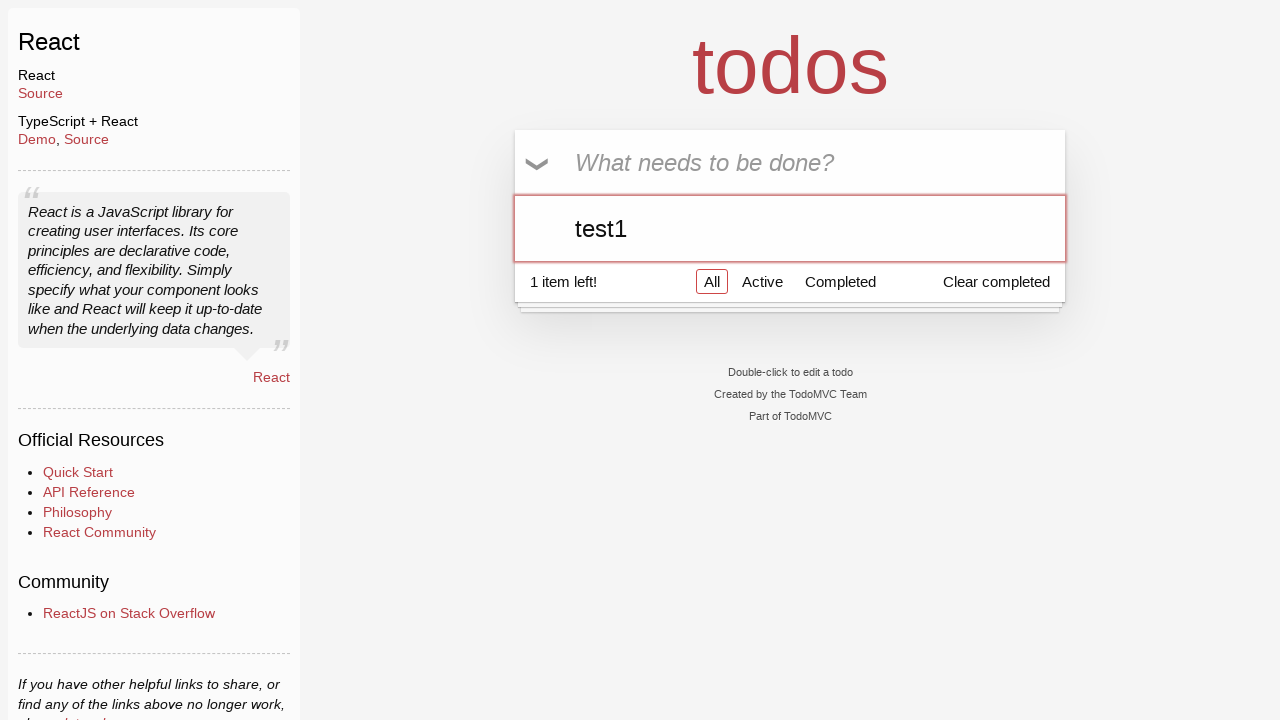

Clicked outside the edit field (new todo input) to cancel edit at (790, 162) on input.new-todo
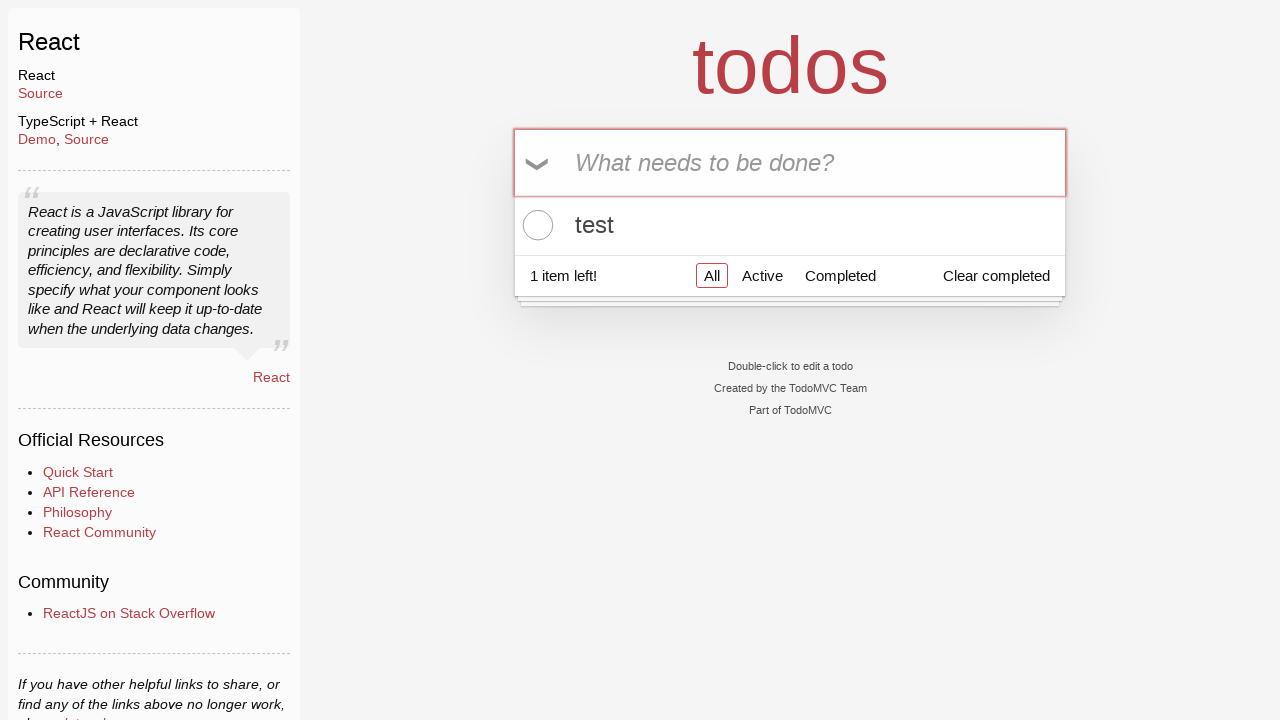

Verified todo item label is still visible, confirming edit was cancelled
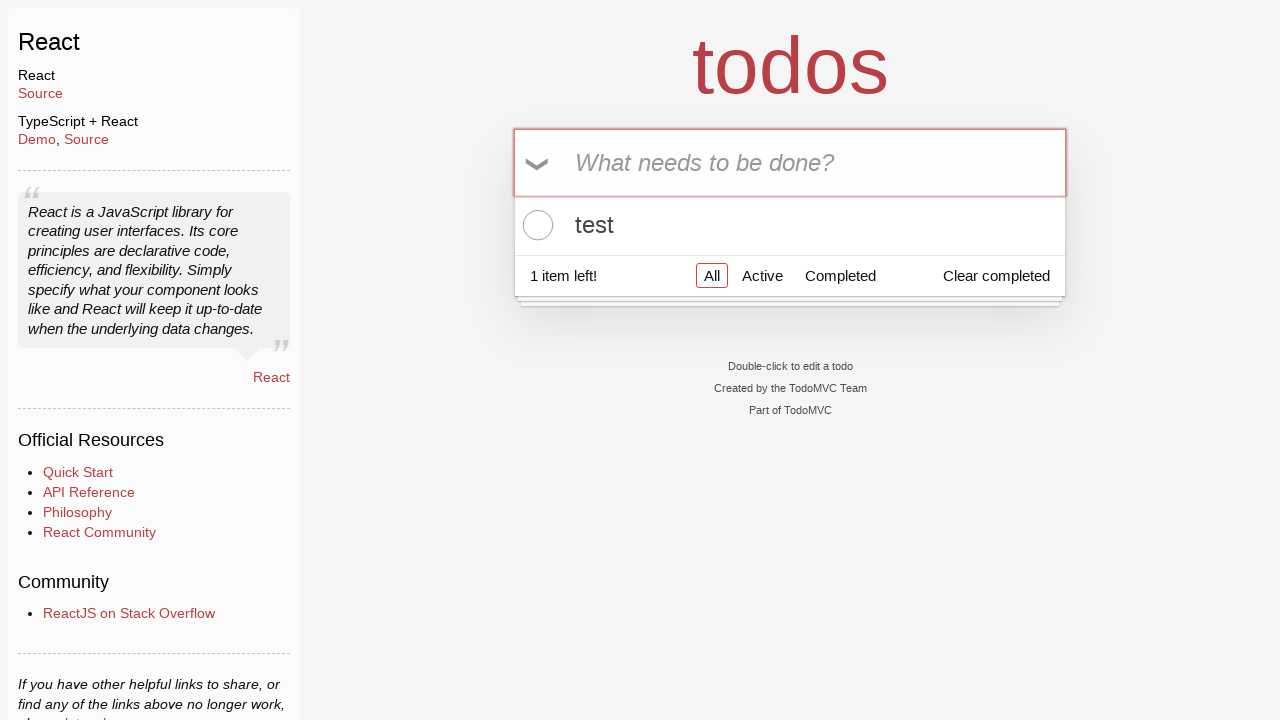

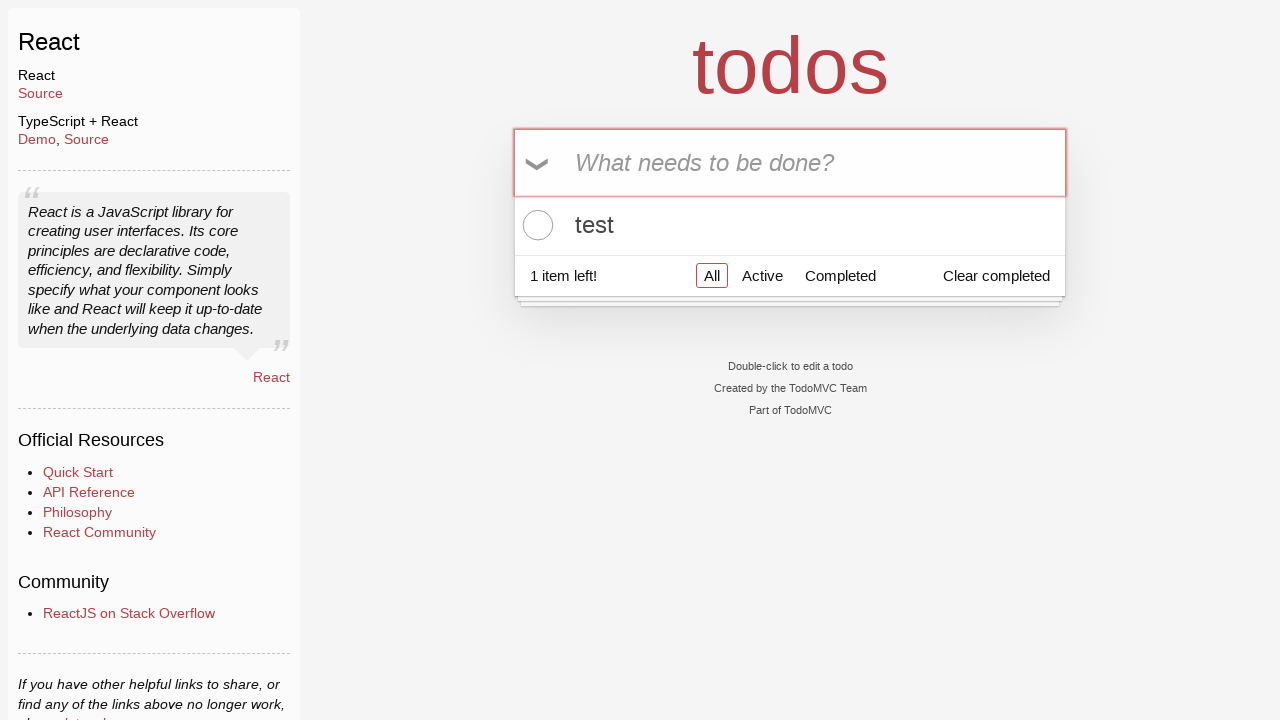